Tests the text input functionality by entering a new button name and clicking the button to verify it gets renamed

Starting URL: http://uitestingplayground.com/textinput

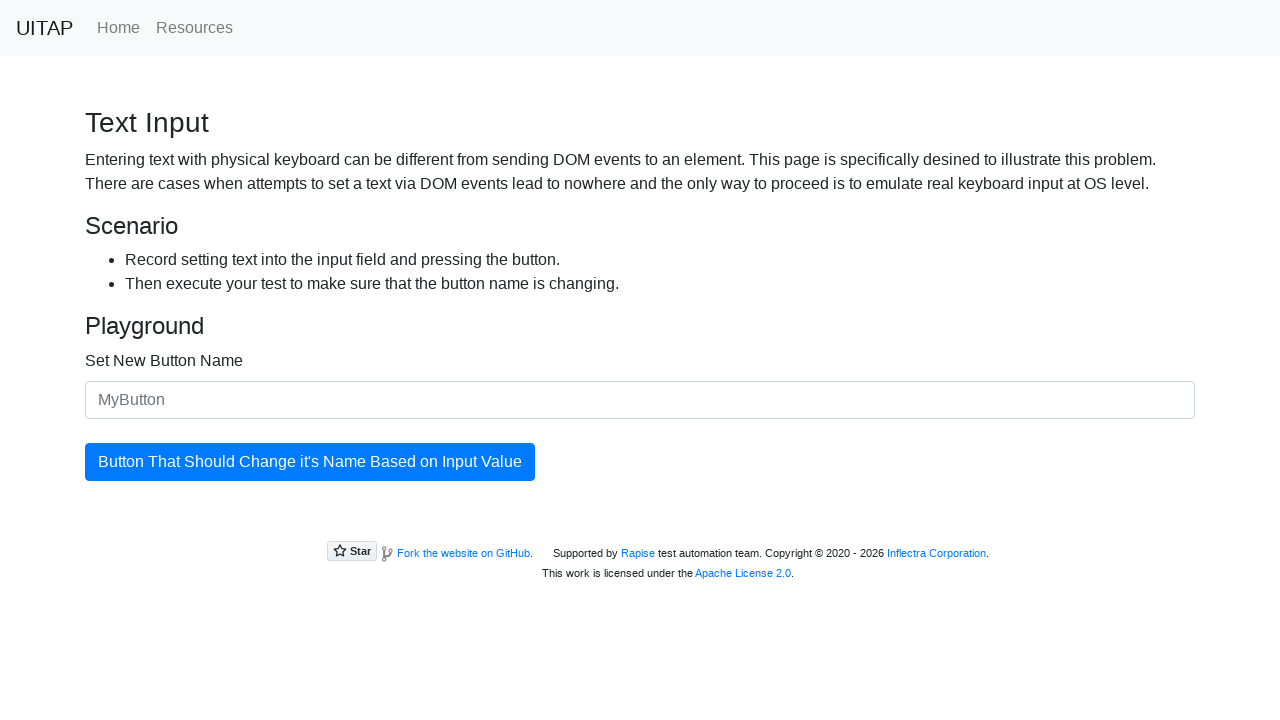

Filled text input field with new button name 'SkyPro' on #newButtonName
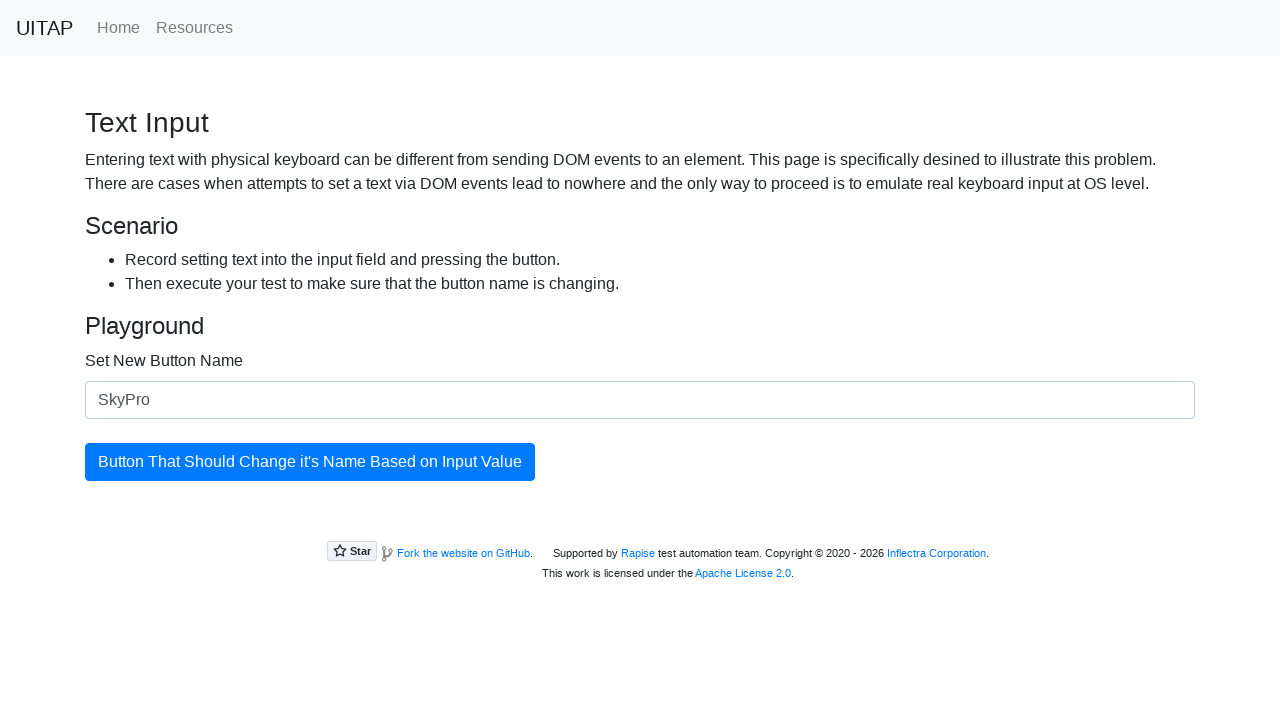

Clicked the updatingButton to apply the new name at (310, 462) on #updatingButton
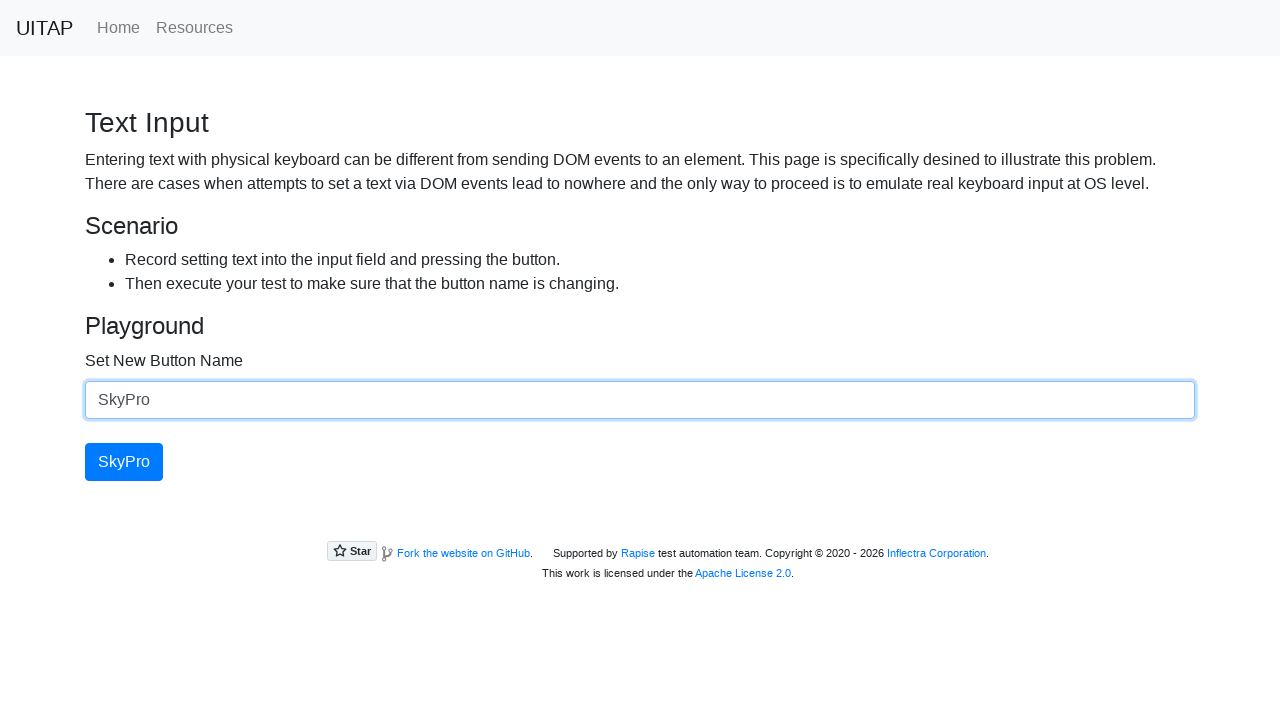

Verified that button text has been successfully updated to 'SkyPro'
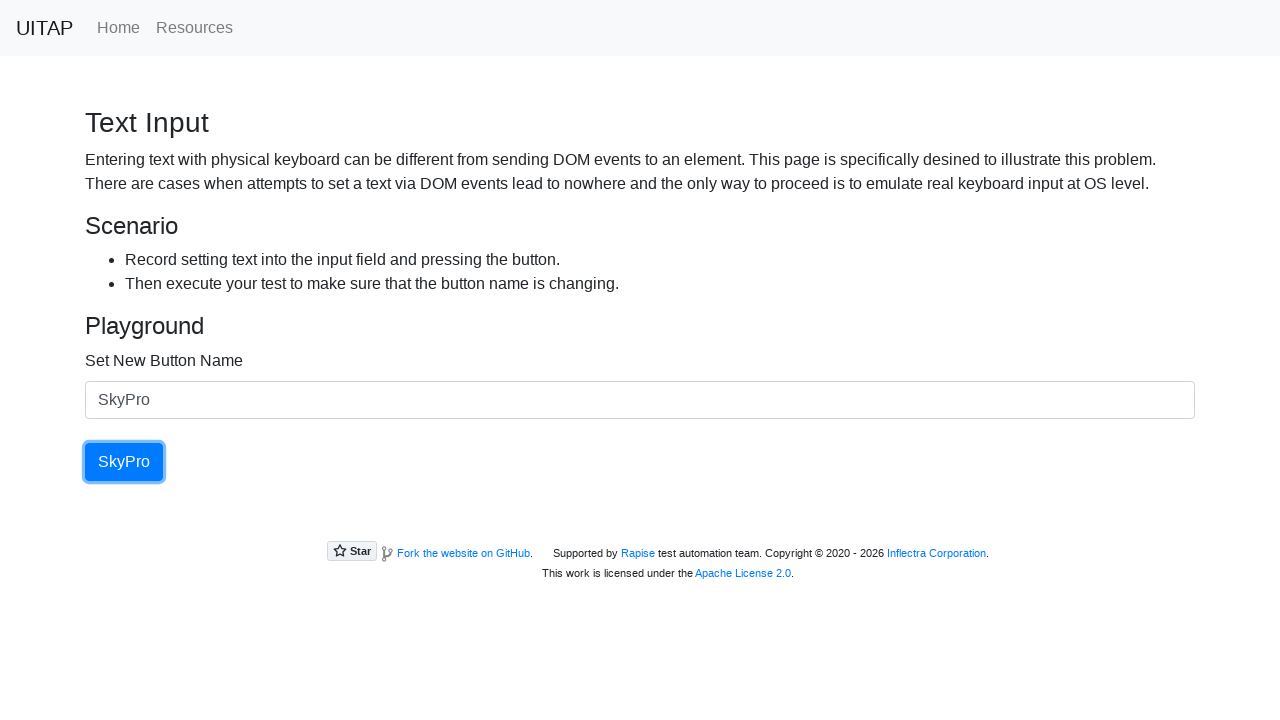

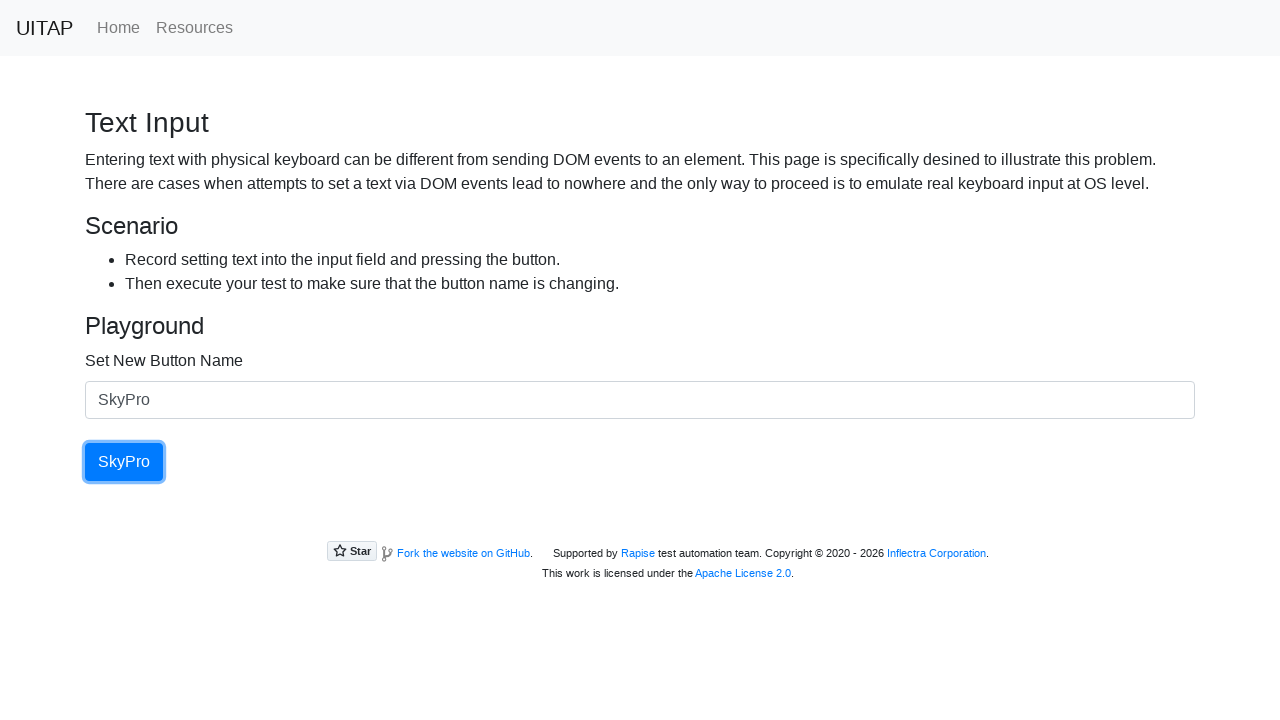